Navigates to testuj.pl and retrieves the page title

Starting URL: https://testuj.pl

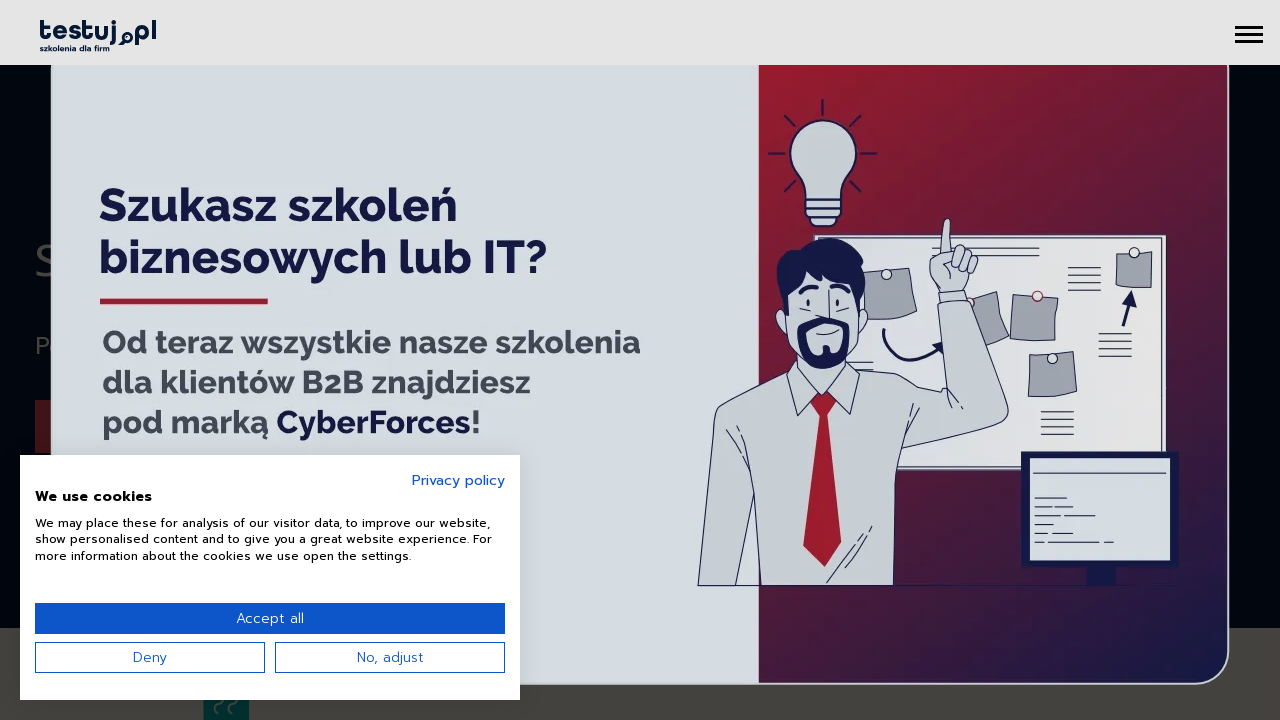

Waited for page DOM to load on testuj.pl
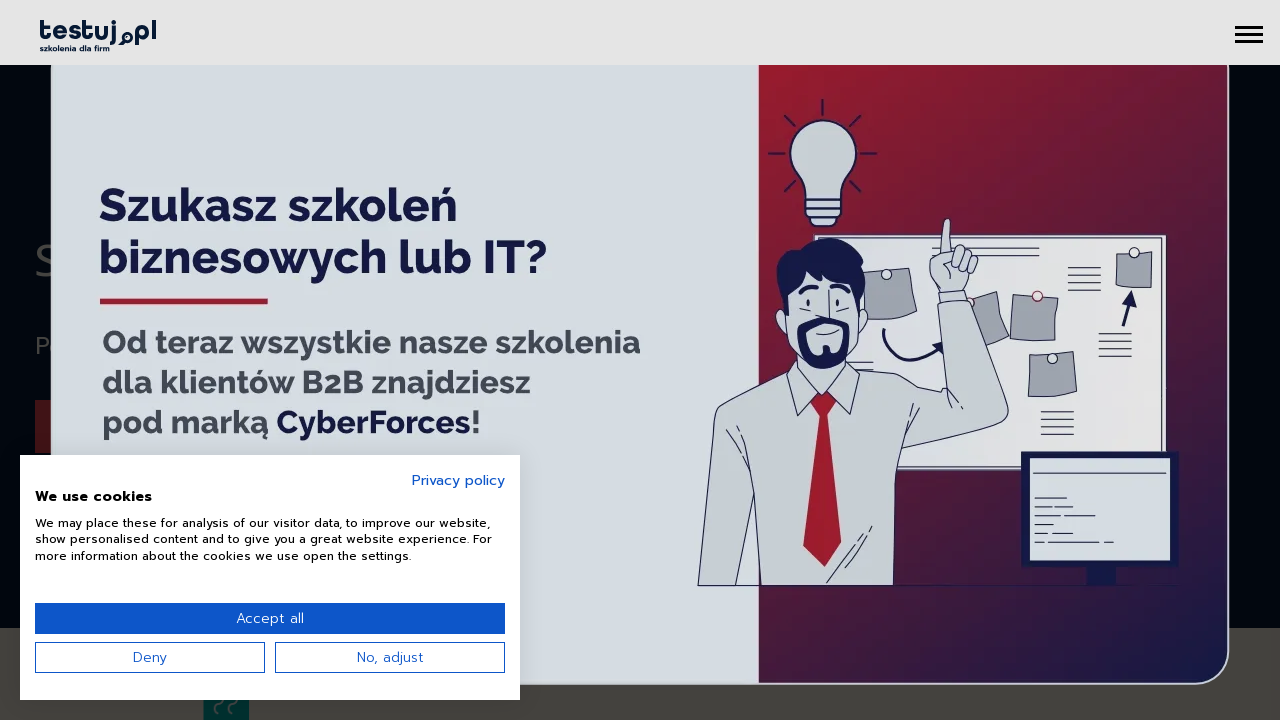

Retrieved page title: Zostań certyfikowanym testerem. Kursy z testowania oprogramowania • testuj.pl
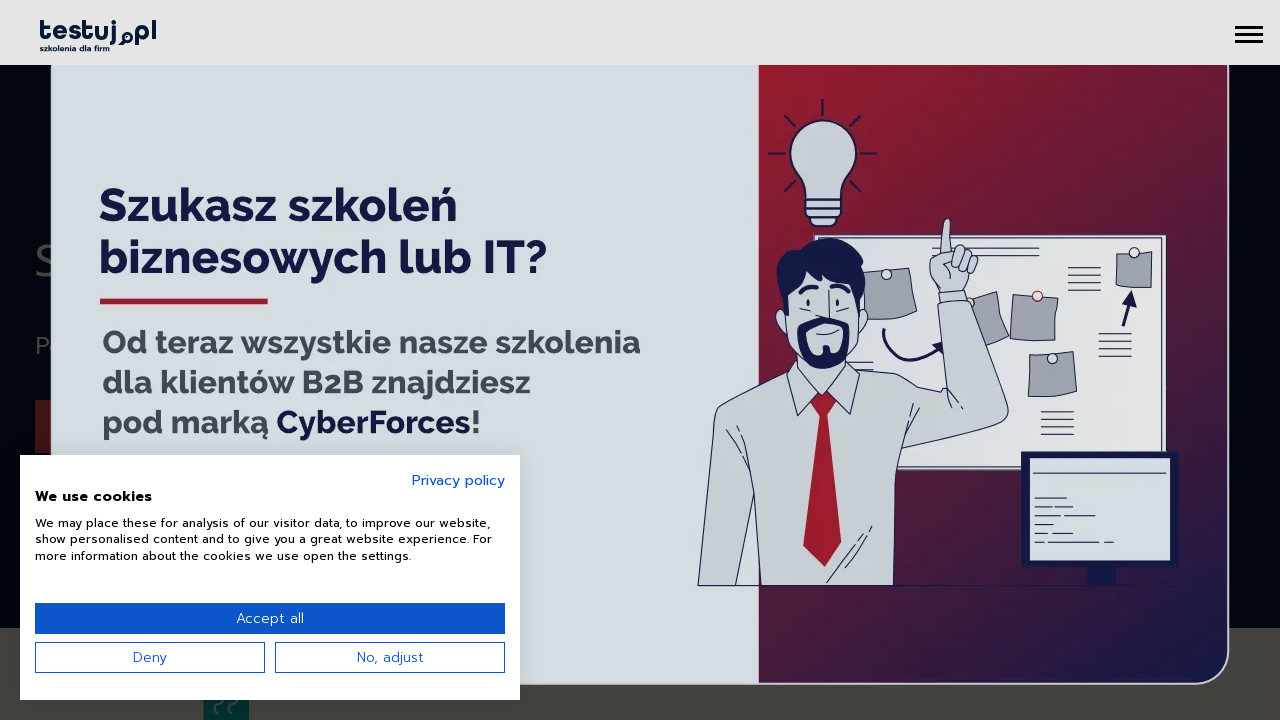

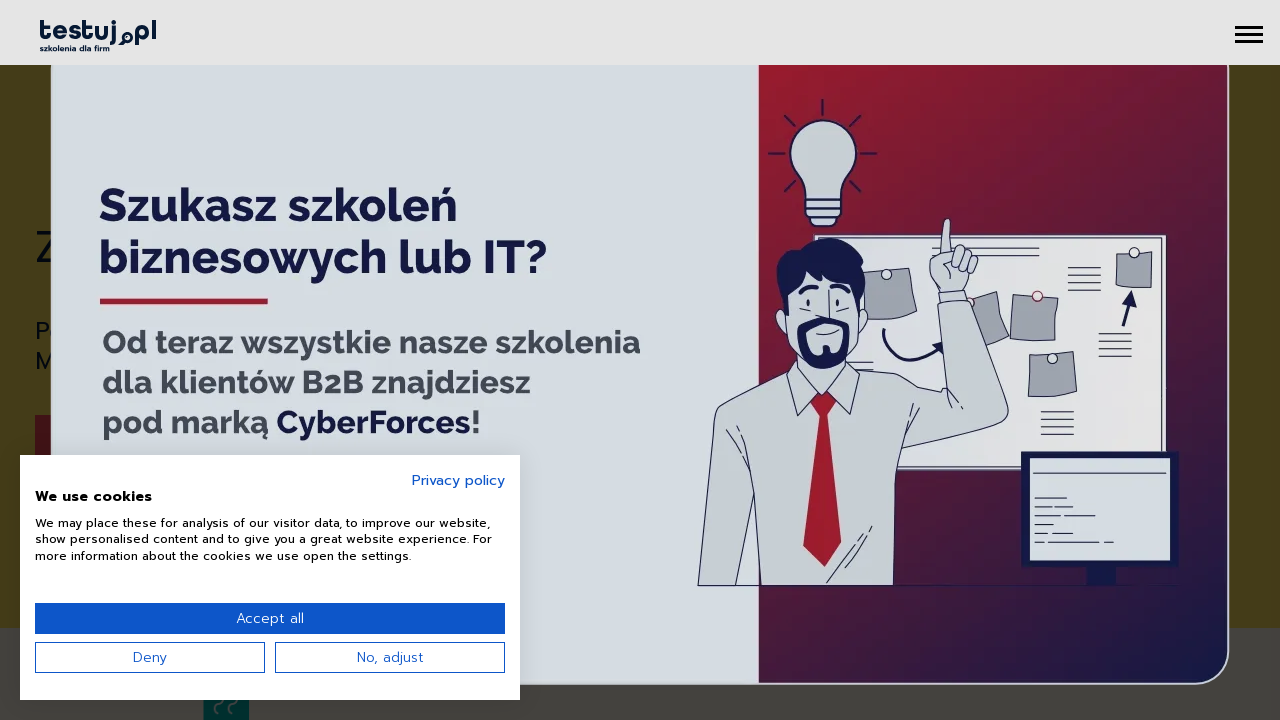